Tests browser window handling by clicking a link that opens a new window, switching to the new window to verify its content displays "New Window", then closing the new window and switching back to the original window.

Starting URL: https://the-internet.herokuapp.com/windows

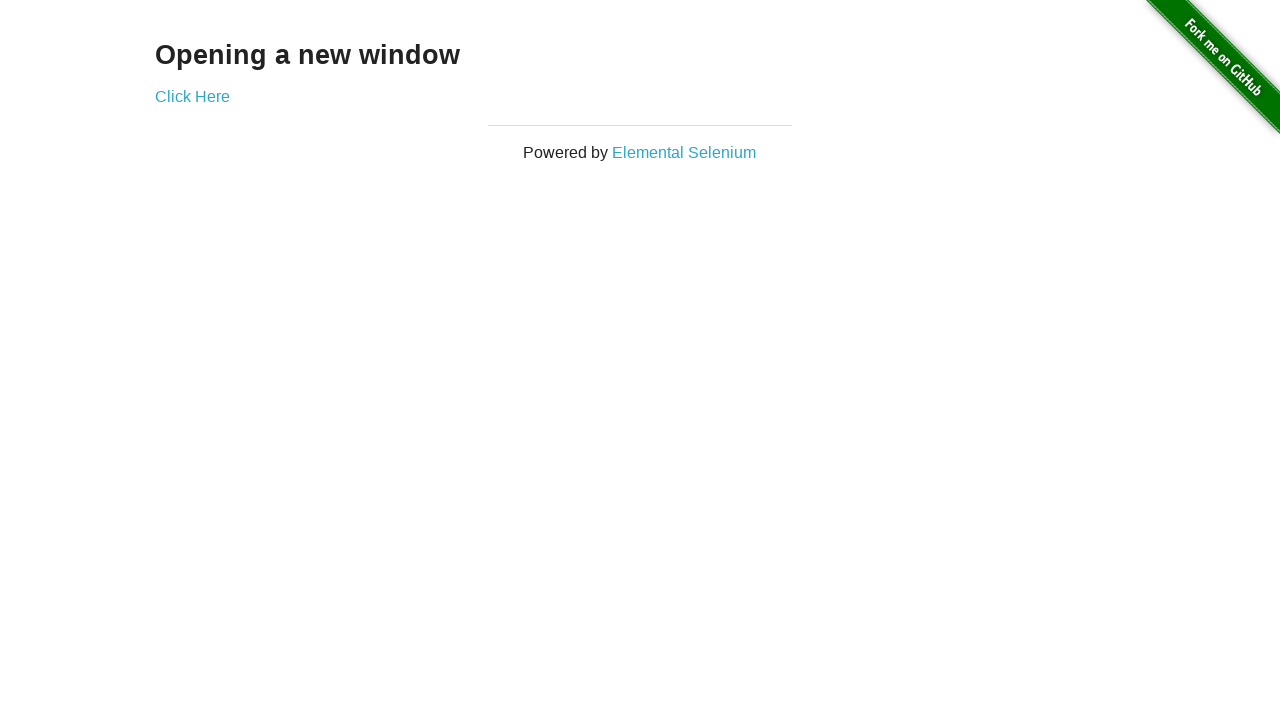

Stored reference to the original page
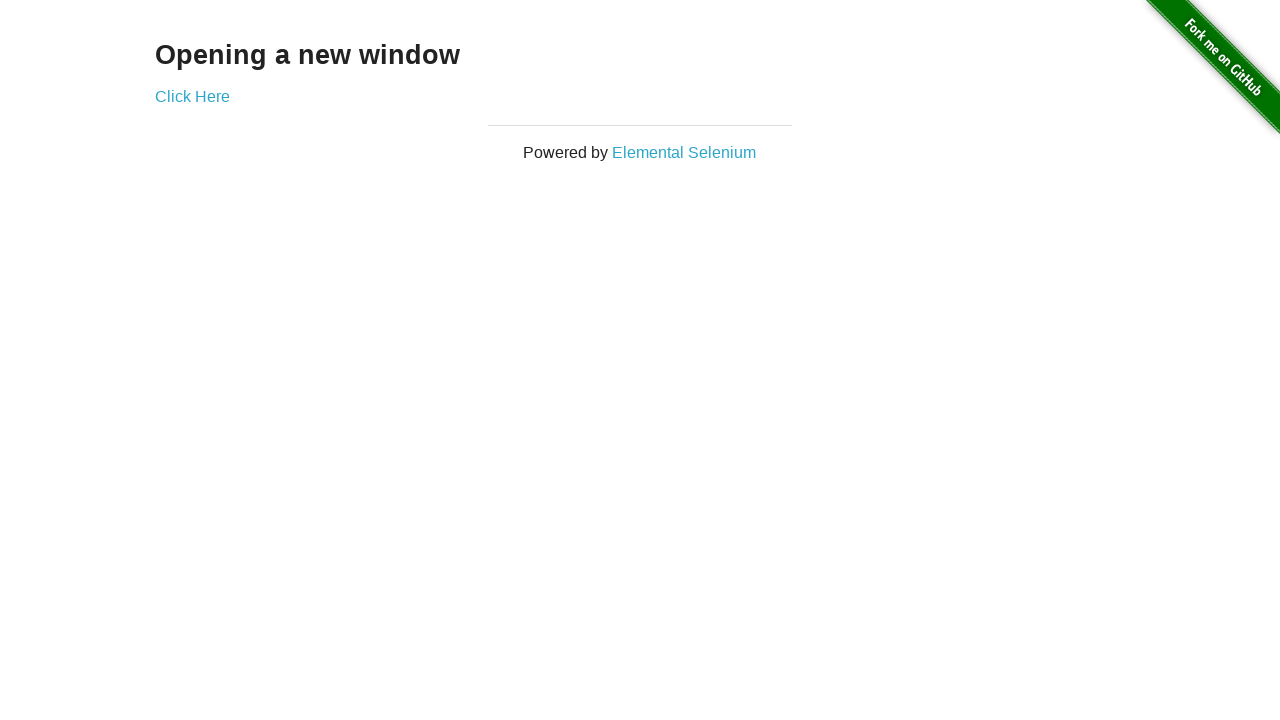

Clicked 'Click Here' link to open a new window at (192, 96) on text=Click Here
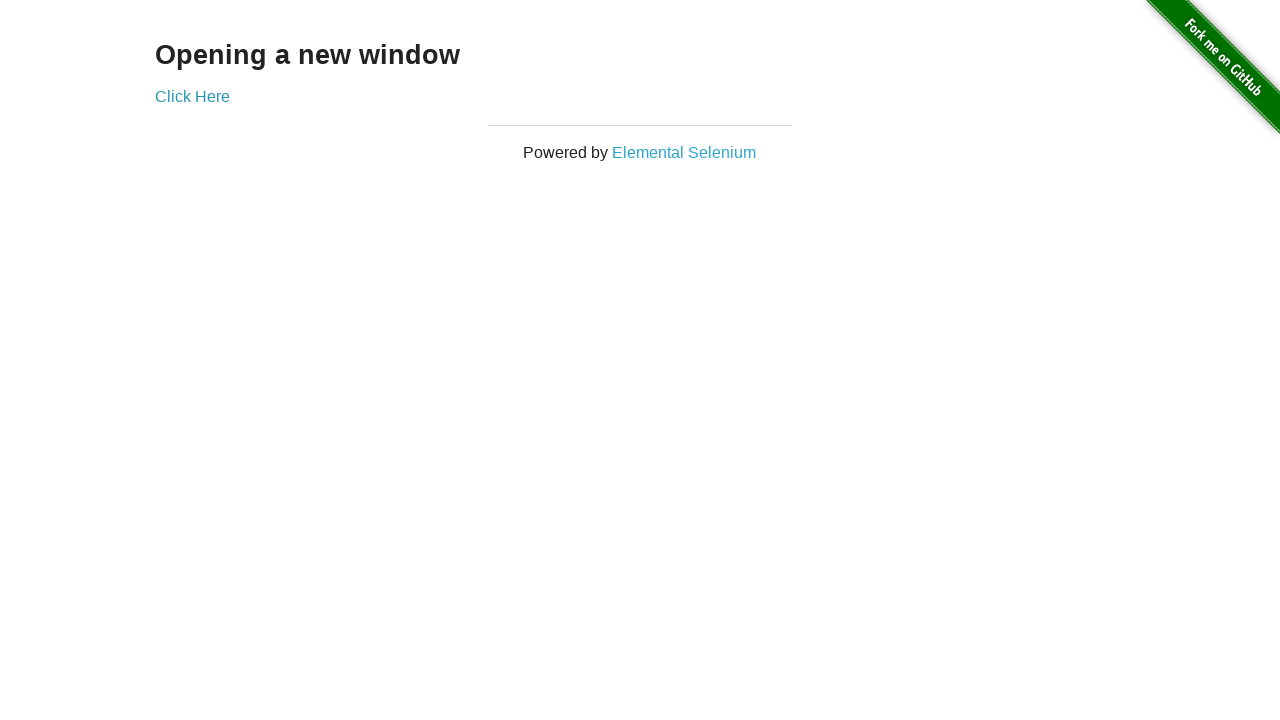

Captured the new window/page object
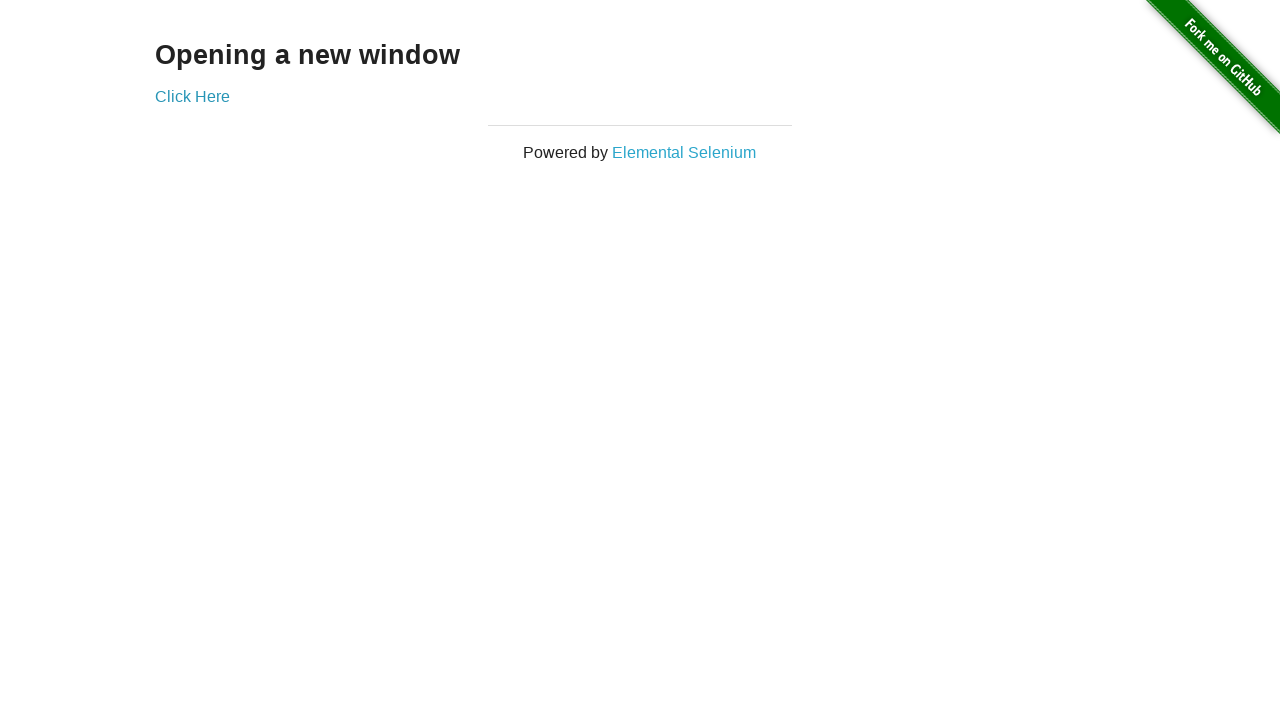

New window finished loading
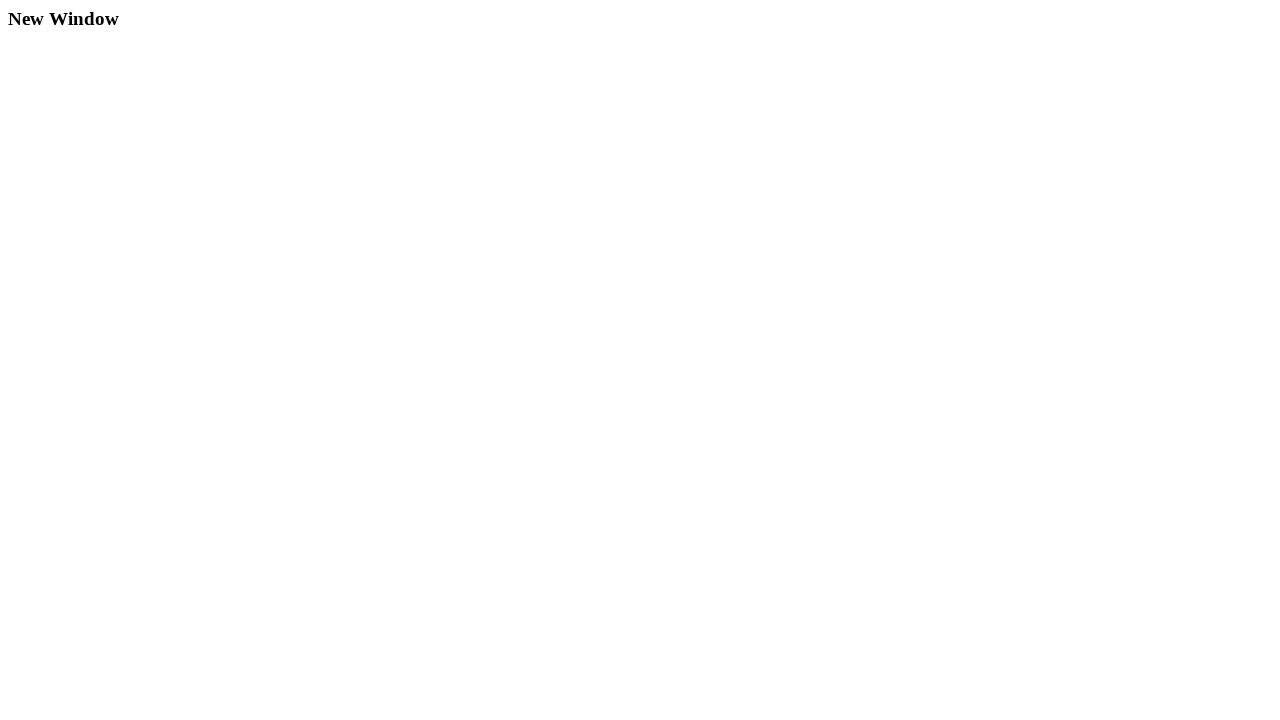

Waited for h3 heading element in new window
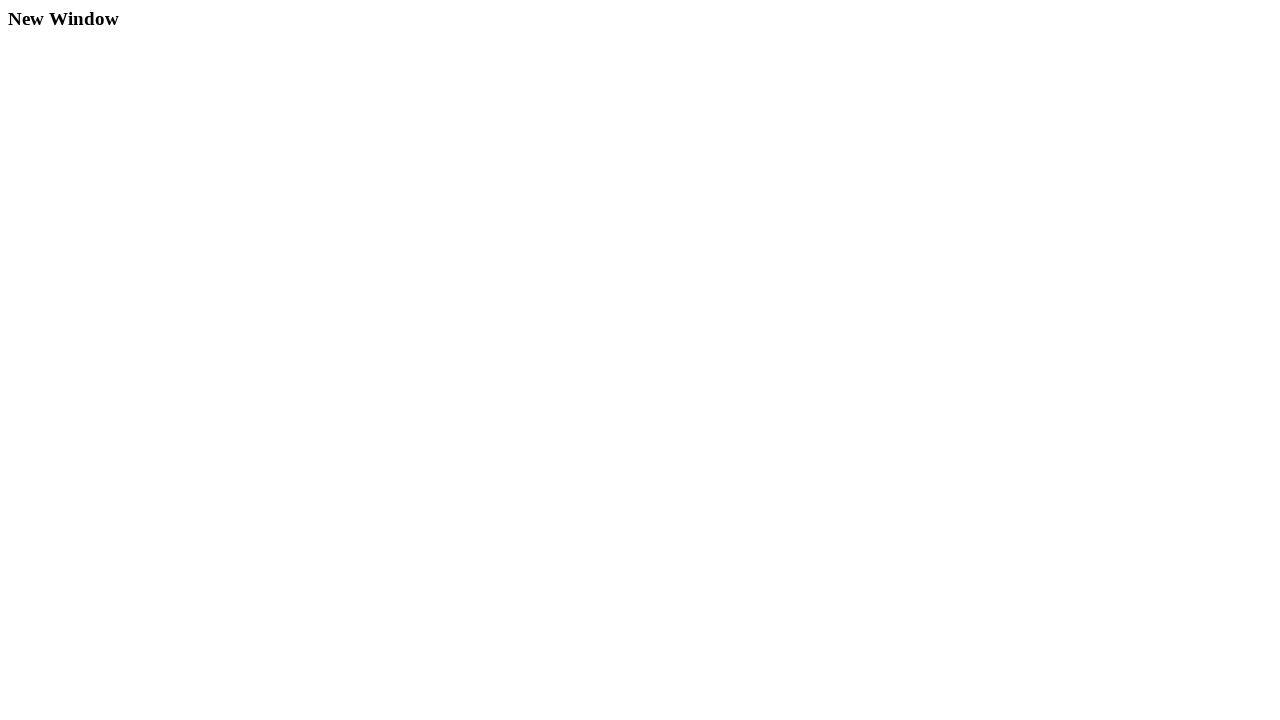

Verified new window displays 'New Window' heading
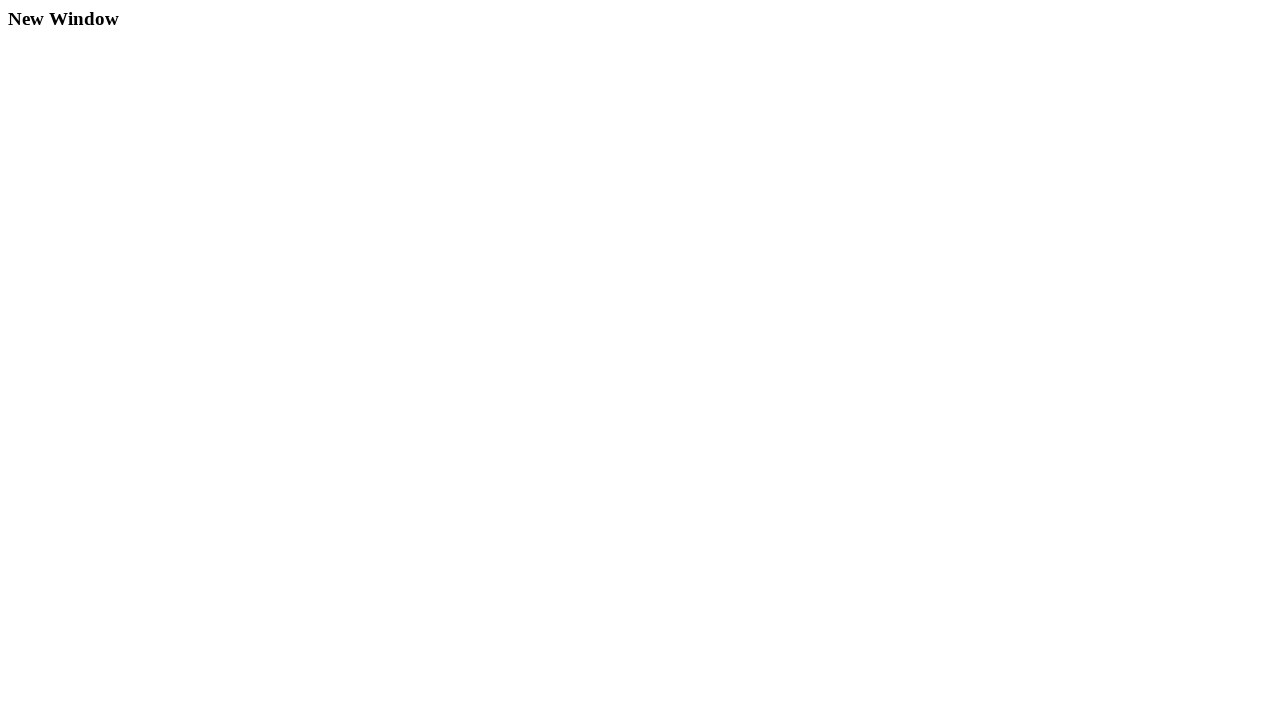

Closed the new window
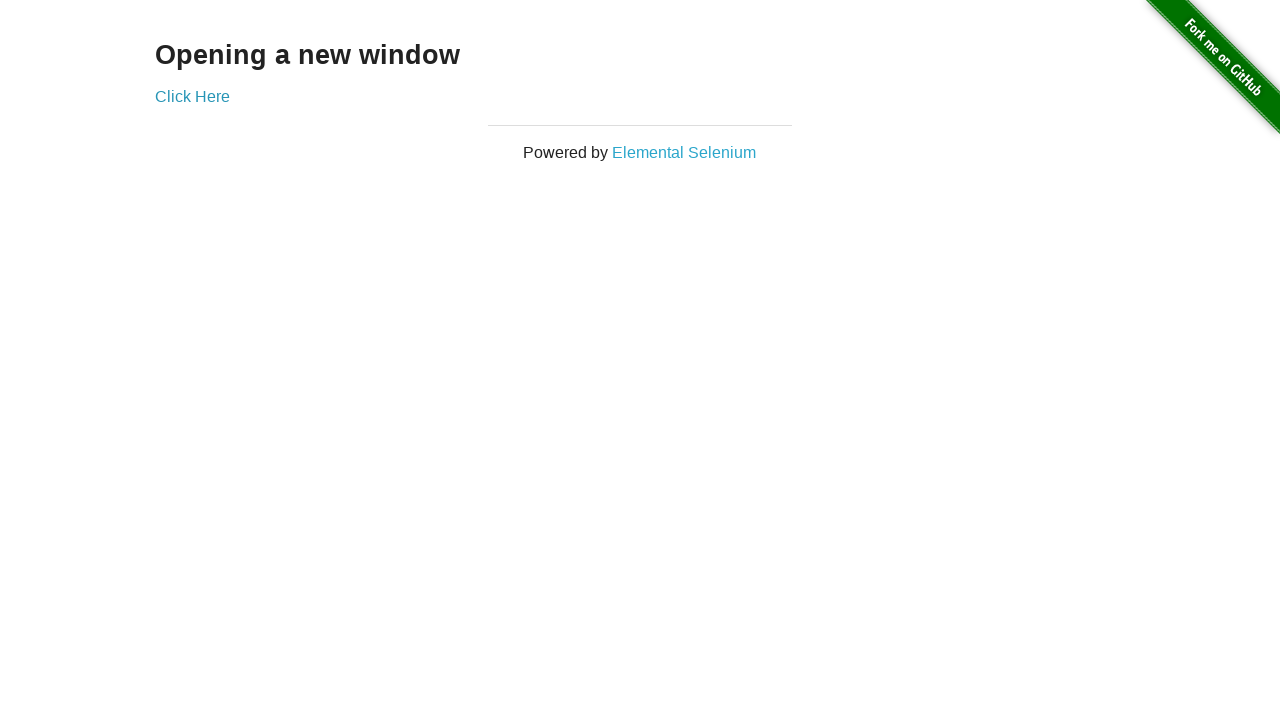

Verified original window URL is correct after new window closed
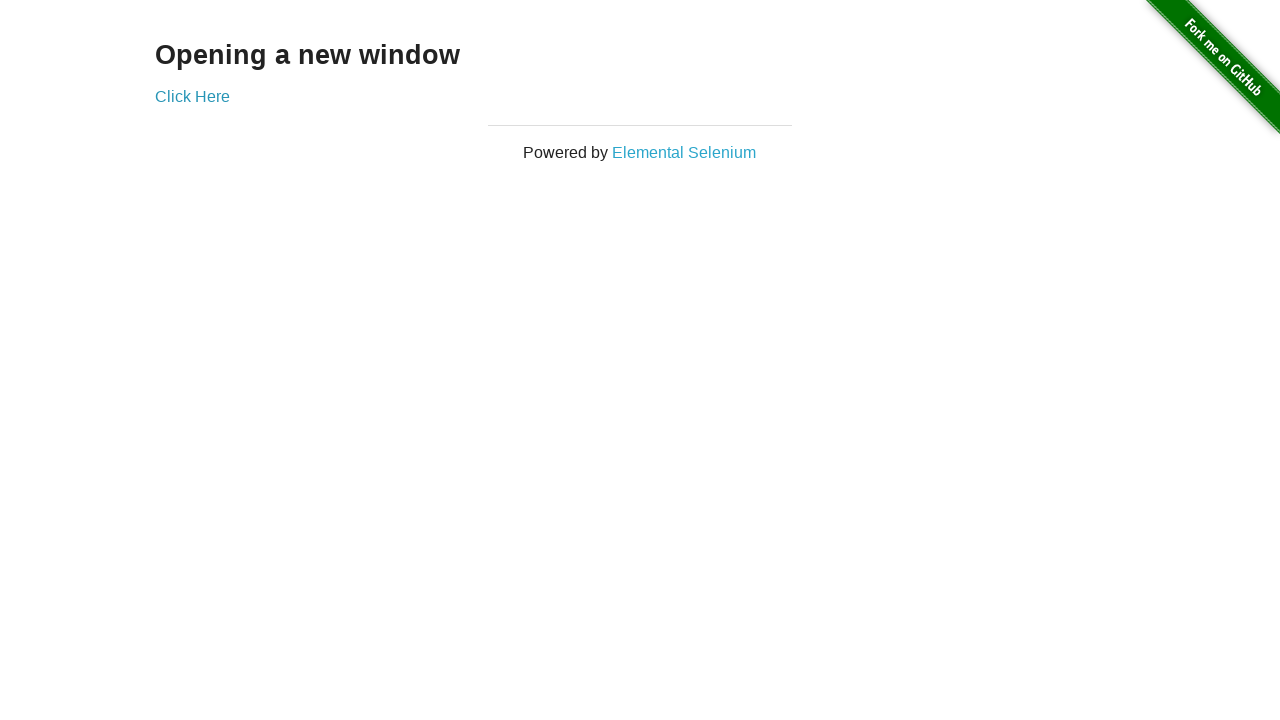

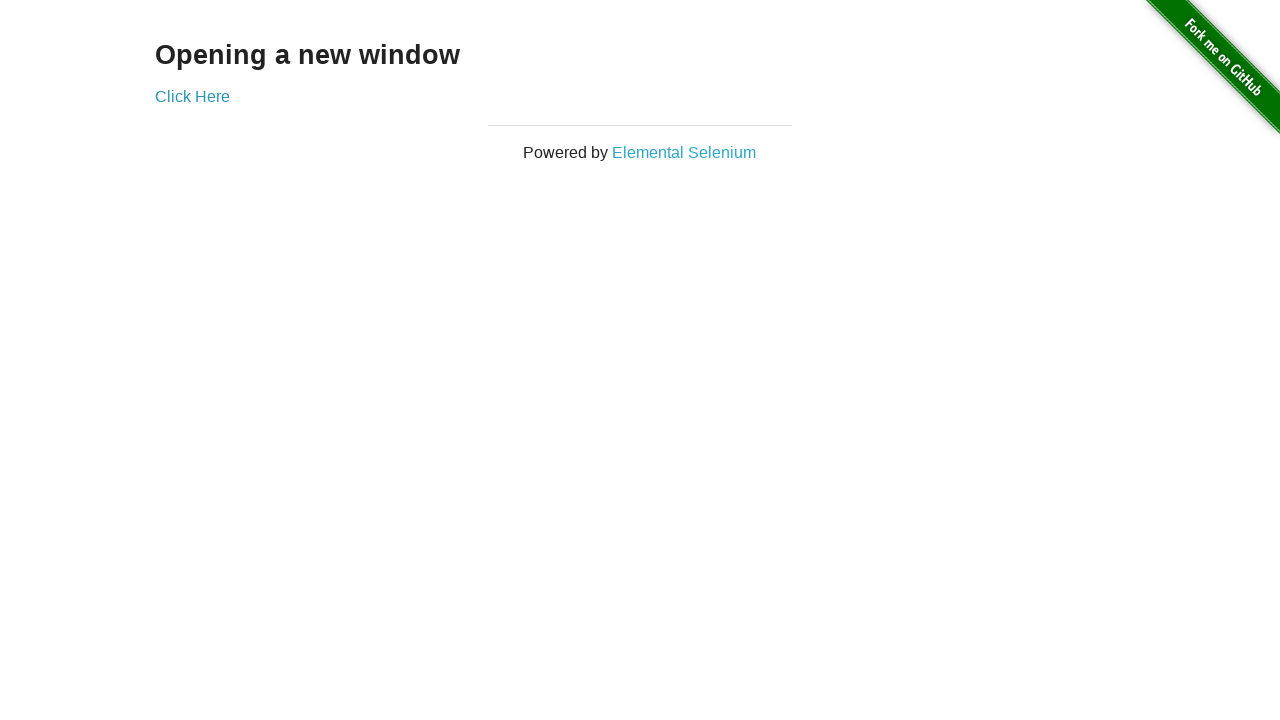